Tests mouse hover functionality by scrolling to the mouse hover element and clicking on the "Top" option from the hover menu

Starting URL: https://rahulshettyacademy.com/AutomationPractice/

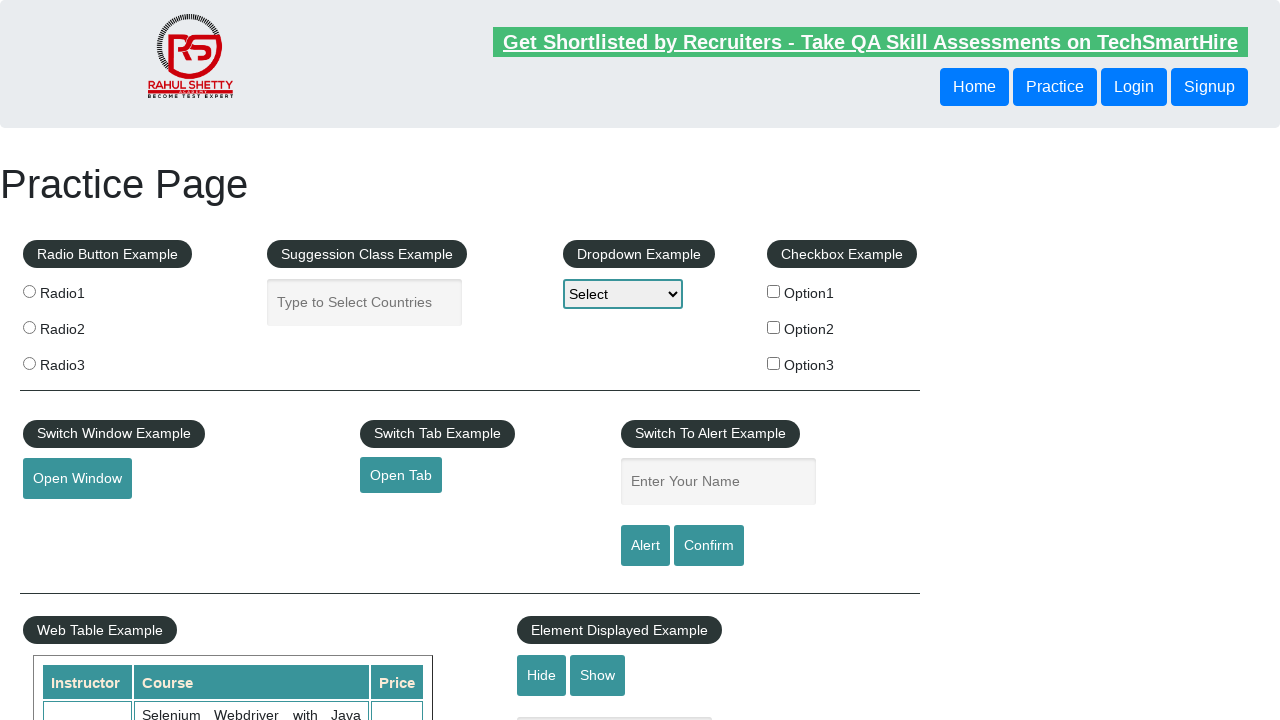

Scrolled down 1200px to locate mouse hover element
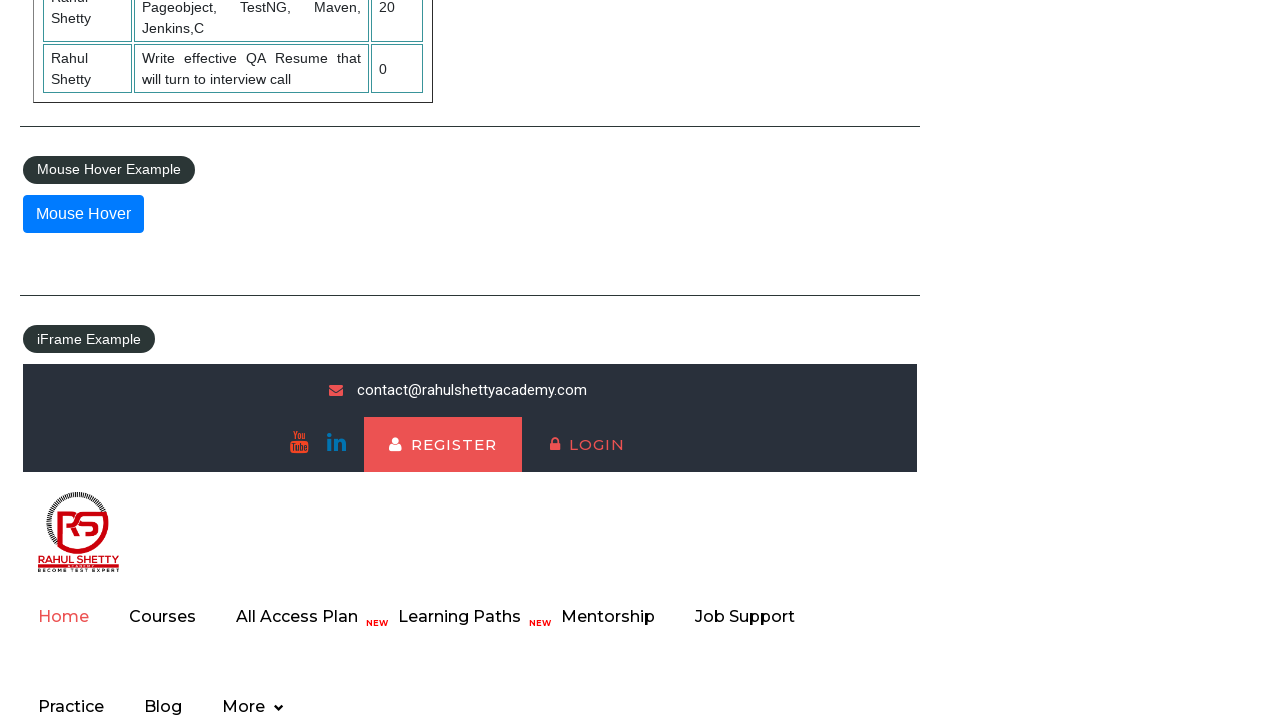

Hovered over the mouse hover button to reveal menu at (83, 214) on #mousehover
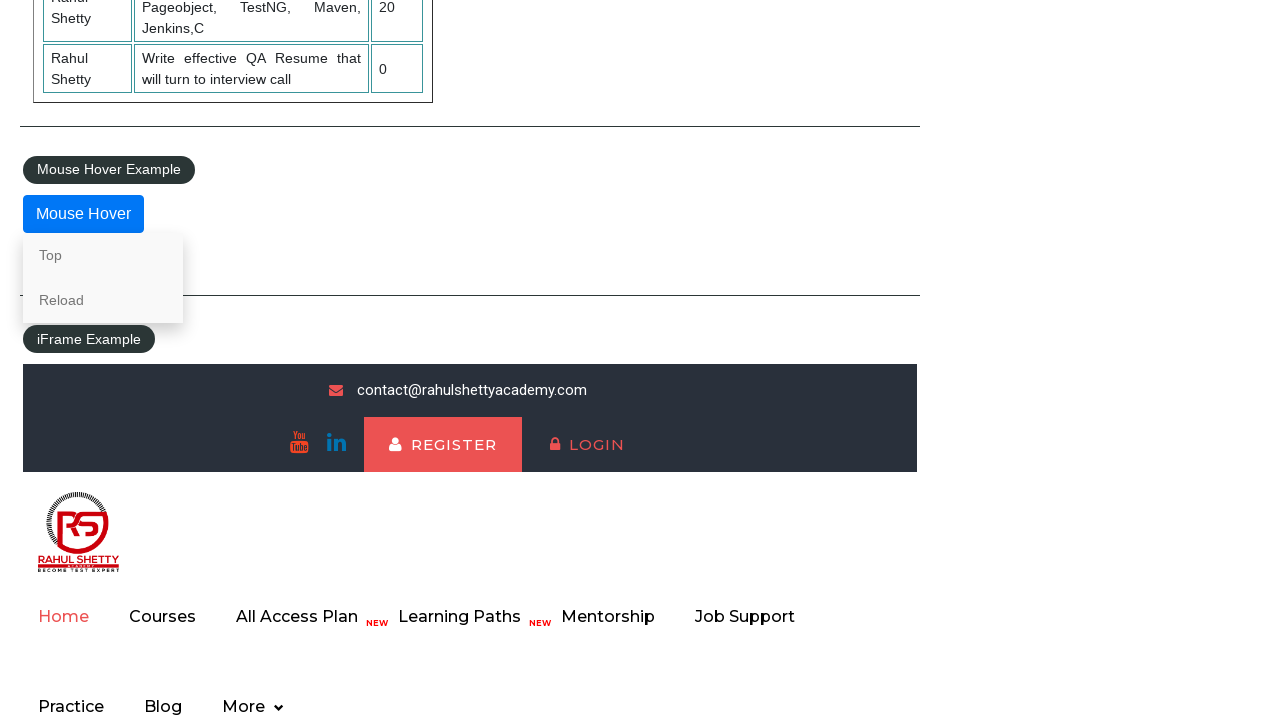

Clicked on the 'Top' option from the hover menu at (103, 255) on a:has-text('Top')
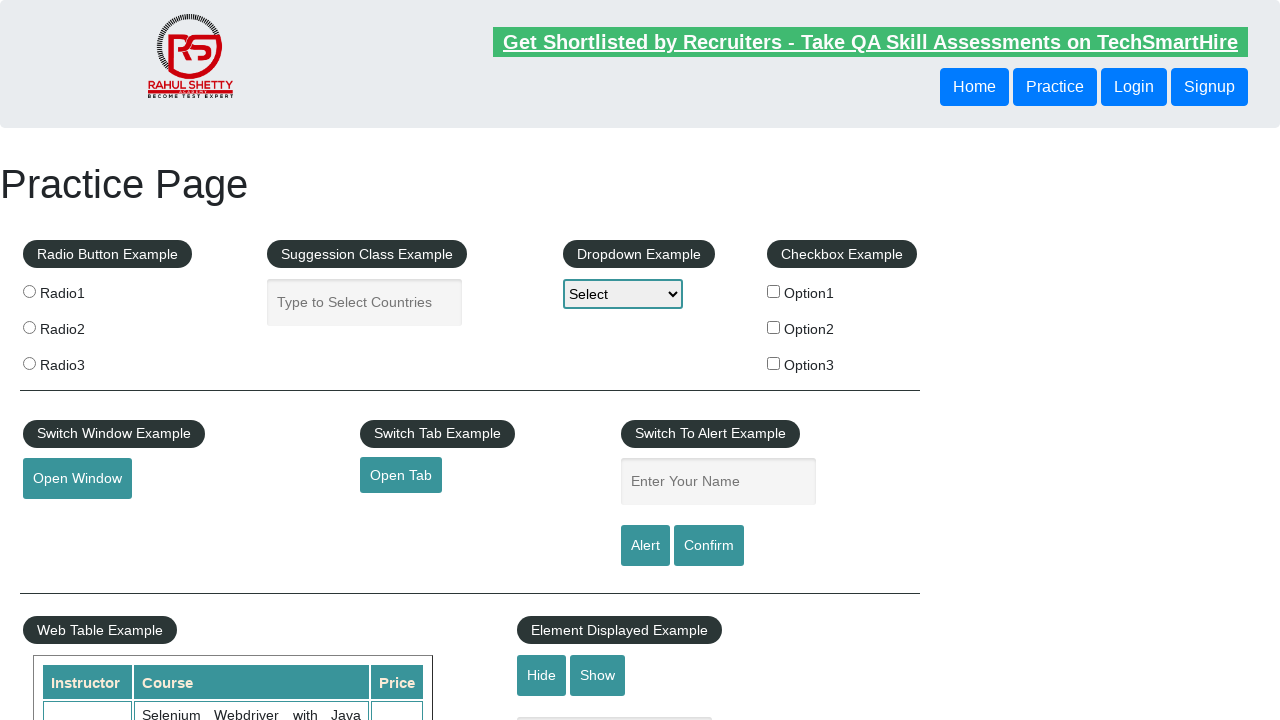

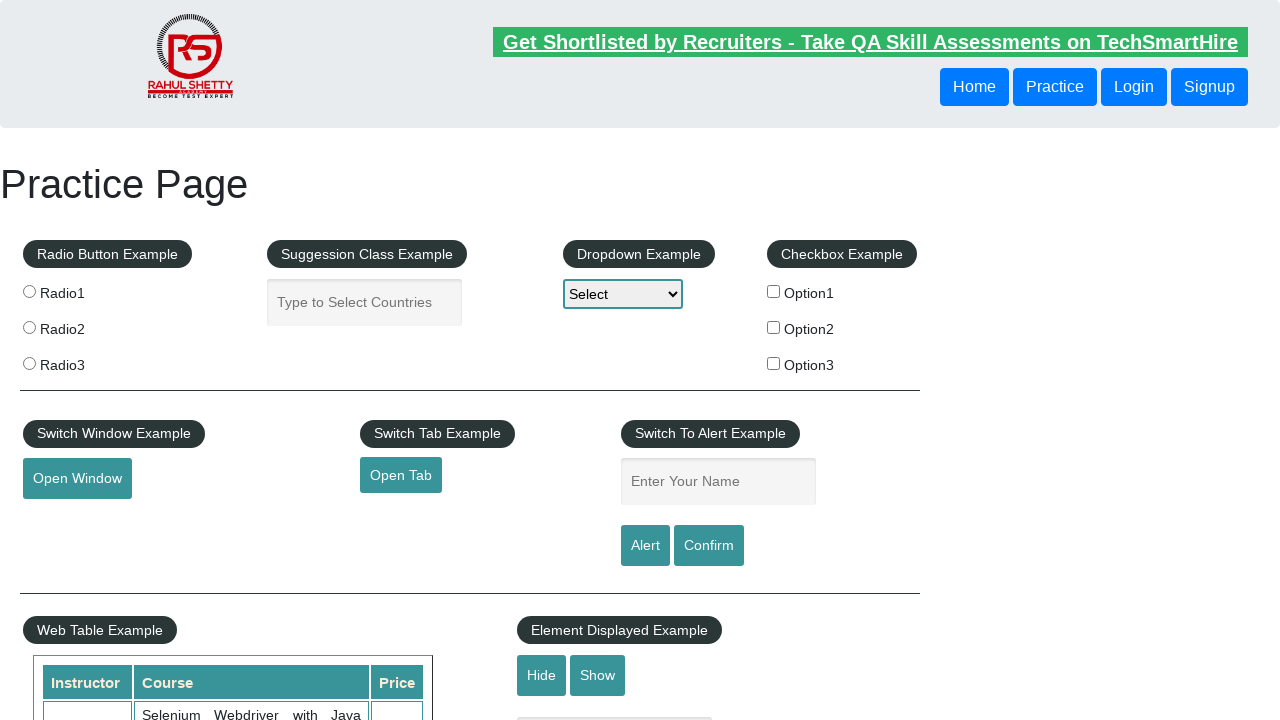